Tests navigation to the account creation page by clicking the "Join now" link and verifying the URL changes to the create account page

Starting URL: https://www.starbucks.com

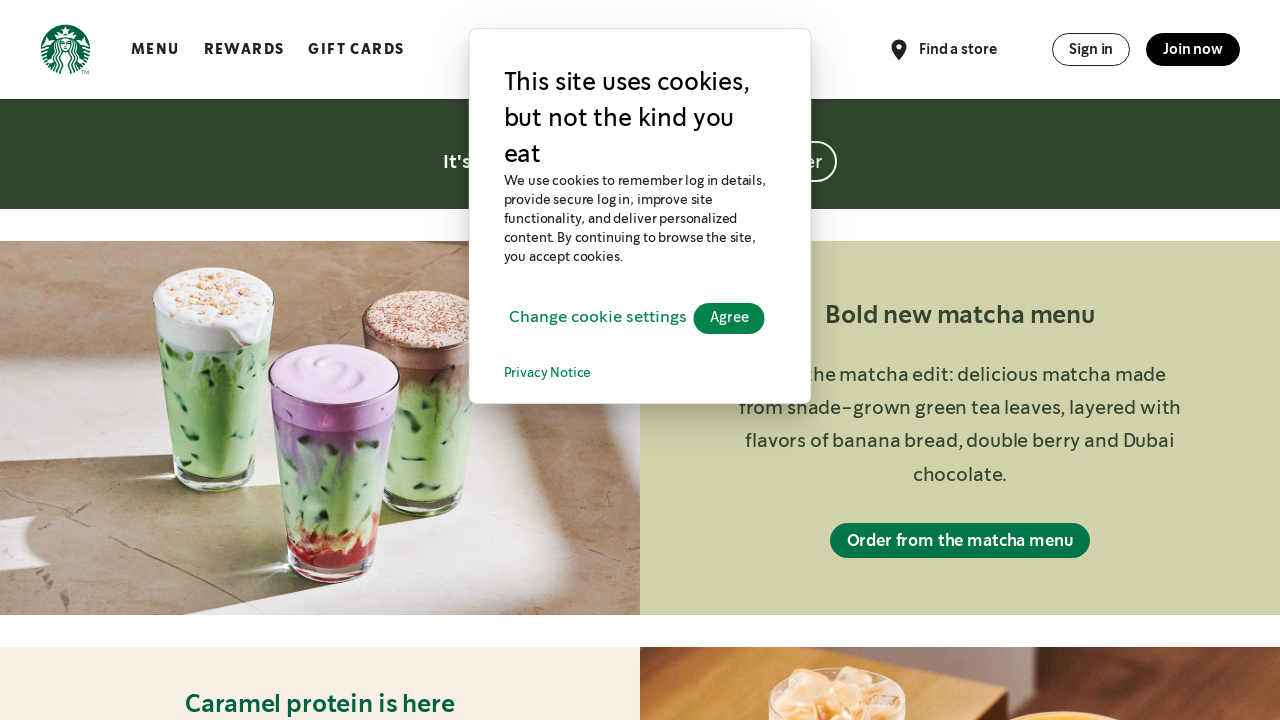

Clicked 'Join now' link to navigate to account creation page at (1193, 49) on xpath=//*[contains(text(), 'Join now')]
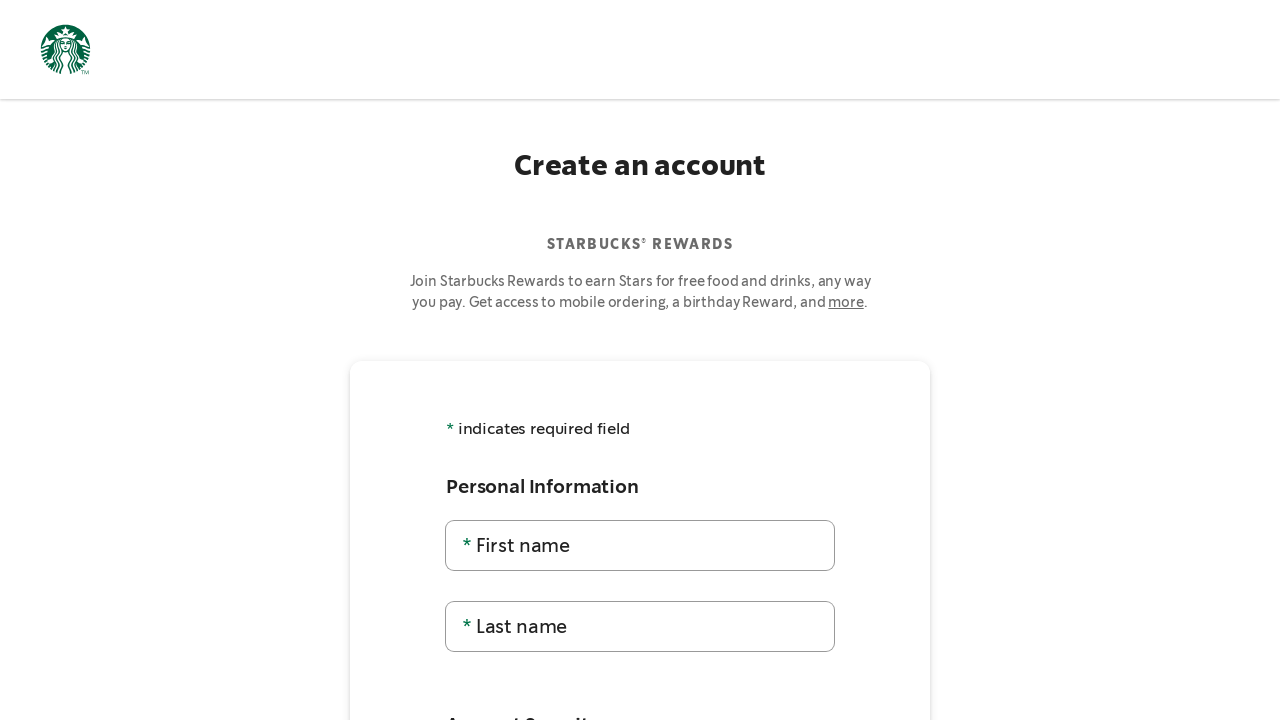

Verified navigation to account creation page - URL changed to https://www.starbucks.com/account/create
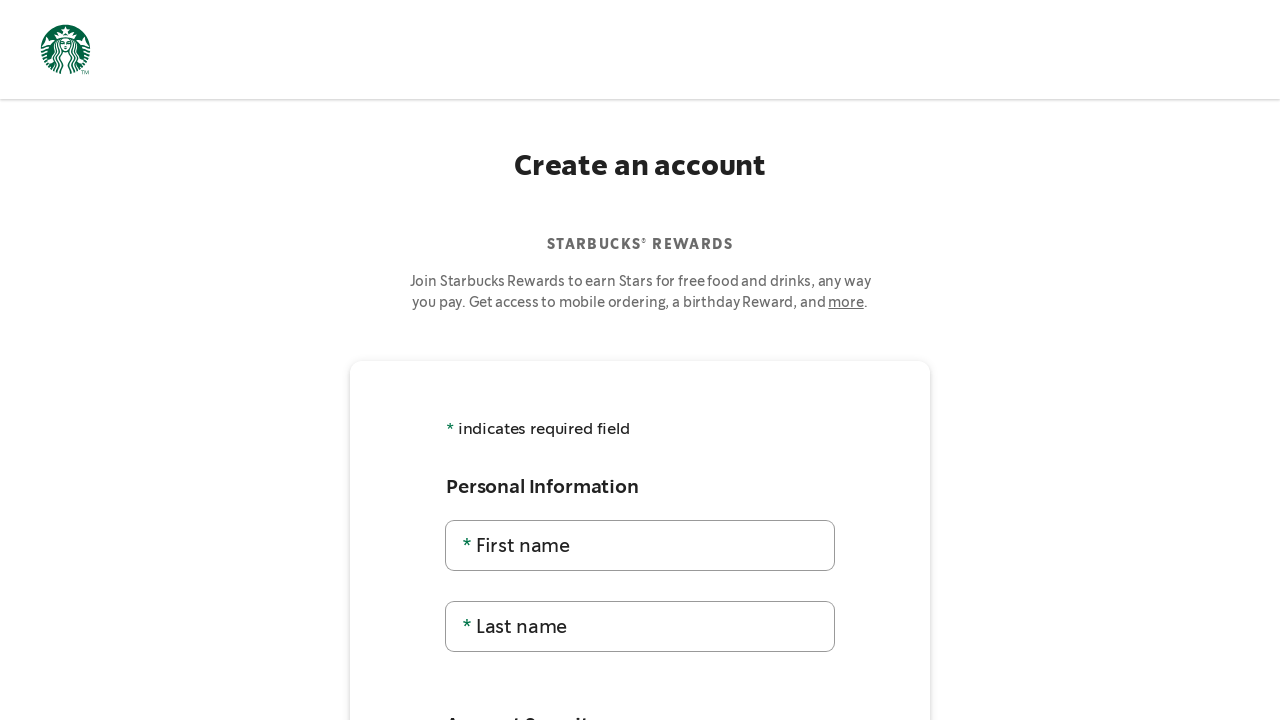

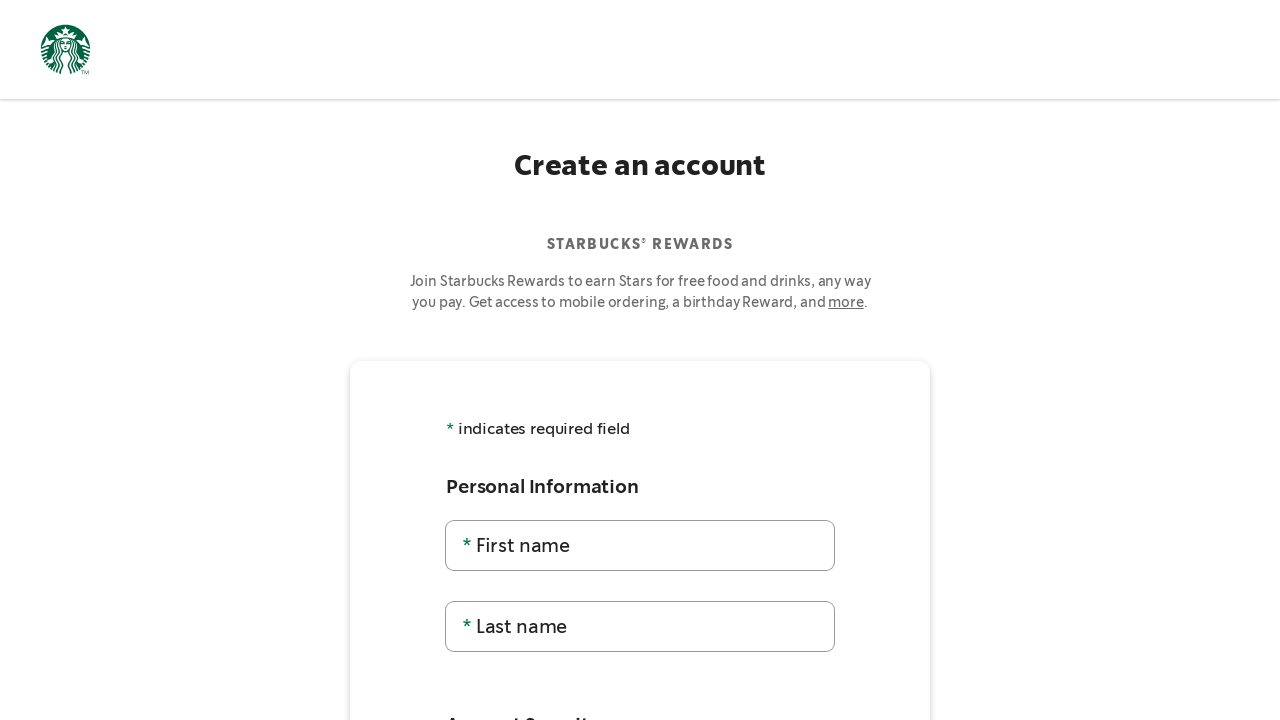